Tests mouse hover action on the "About Us" navigation element on Mount Sinai hospital website

Starting URL: https://www.mountsinai.org/

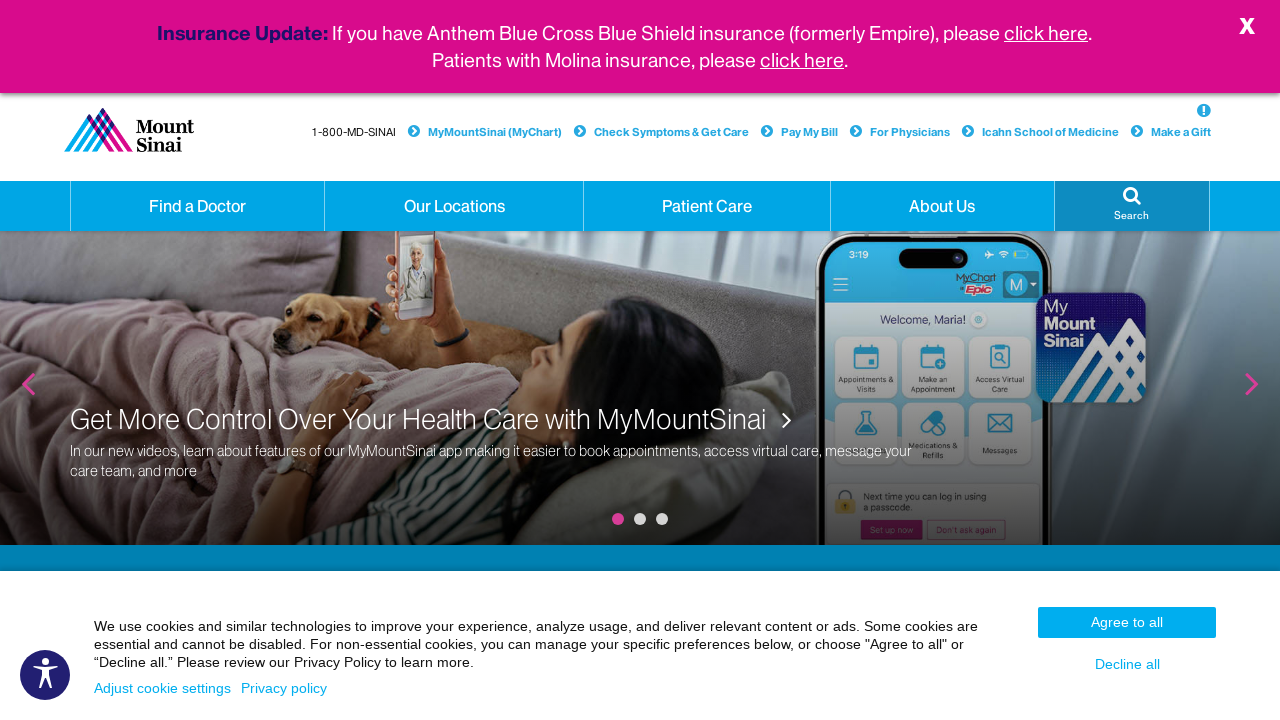

Hovered over 'About Us' navigation element at (942, 206) on xpath=//a[contains(text(), 'About Us') and @class='hidden-xs dropdown']
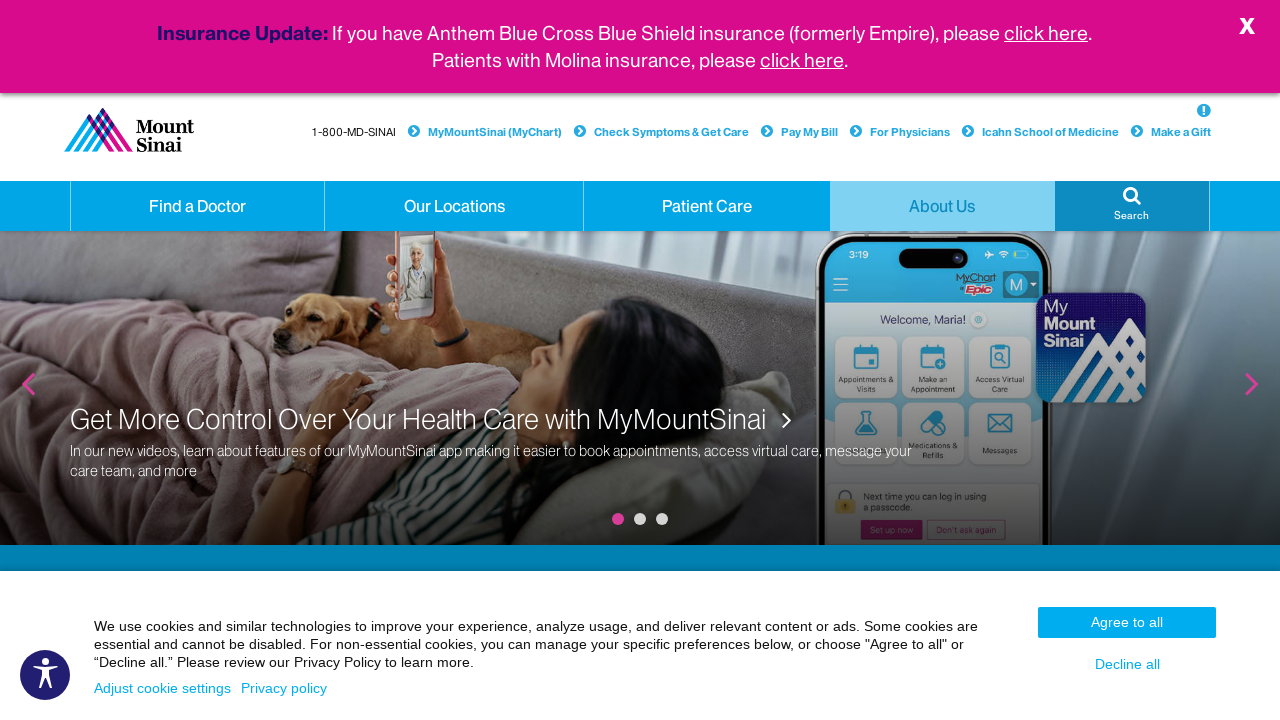

Waited for hover effect to be visible
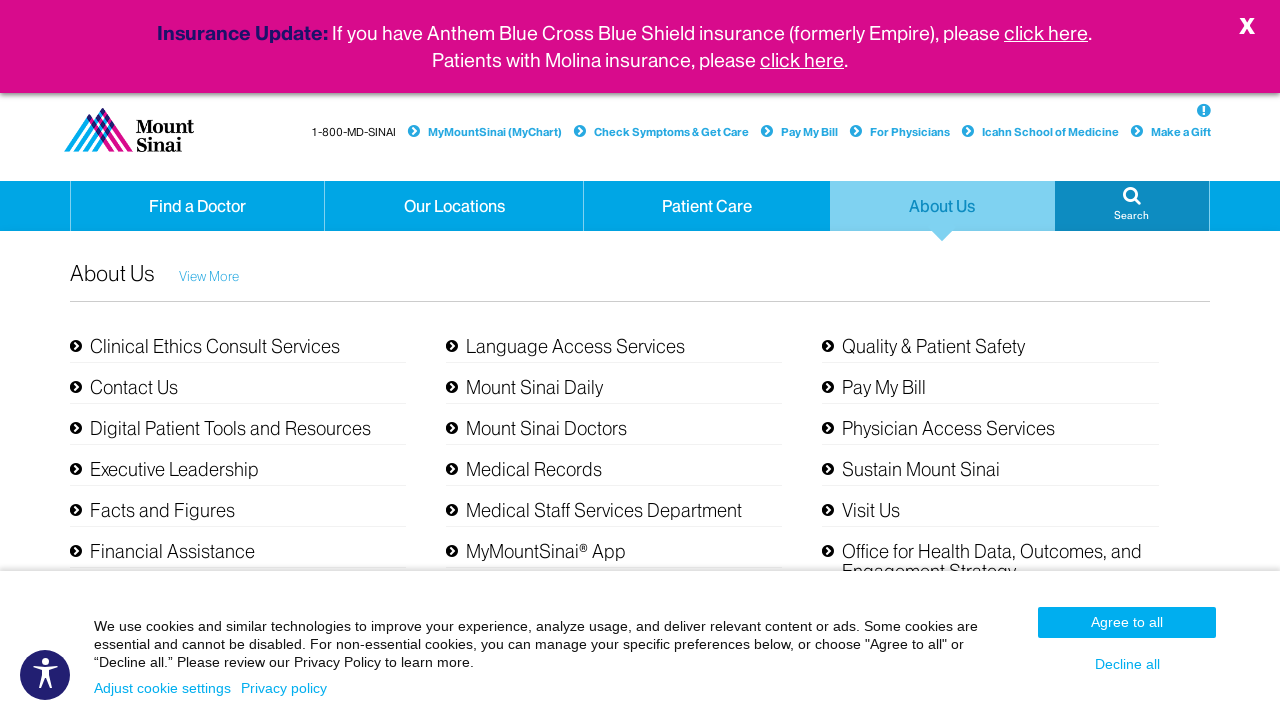

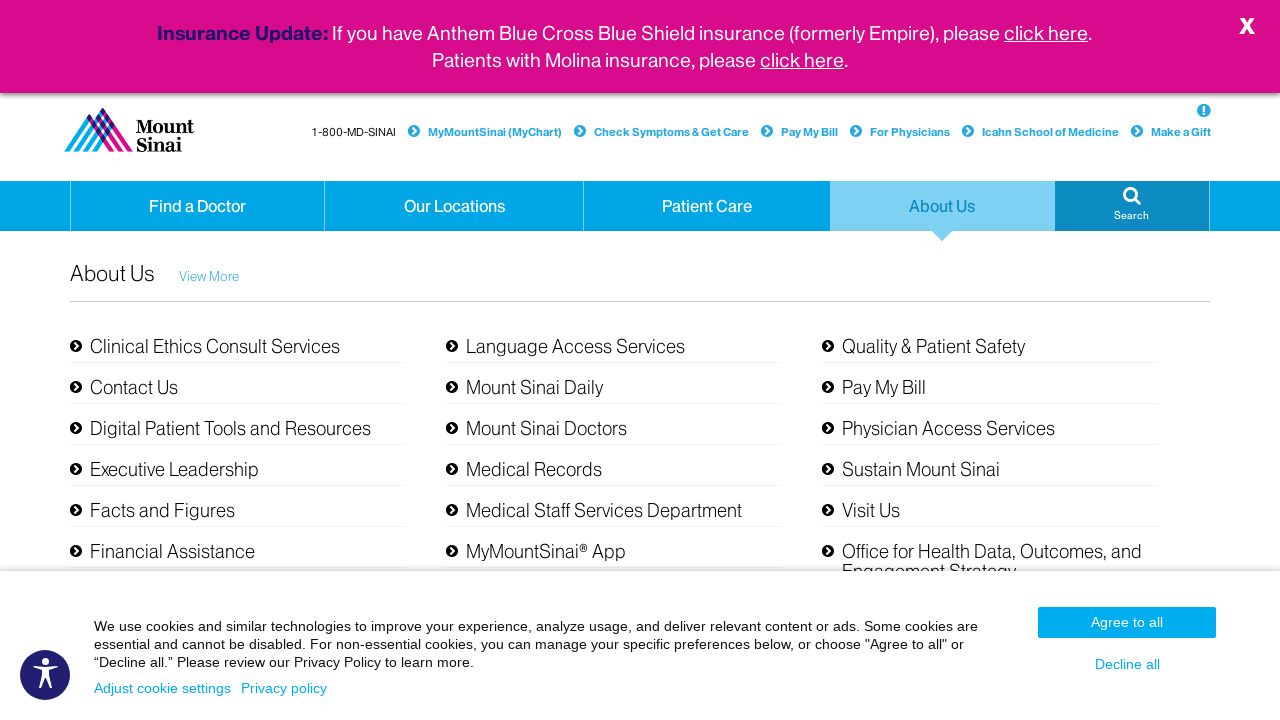